Tests Hacker News search functionality by searching for "testdriven" and verifying the term appears in results

Starting URL: https://news.ycombinator.com

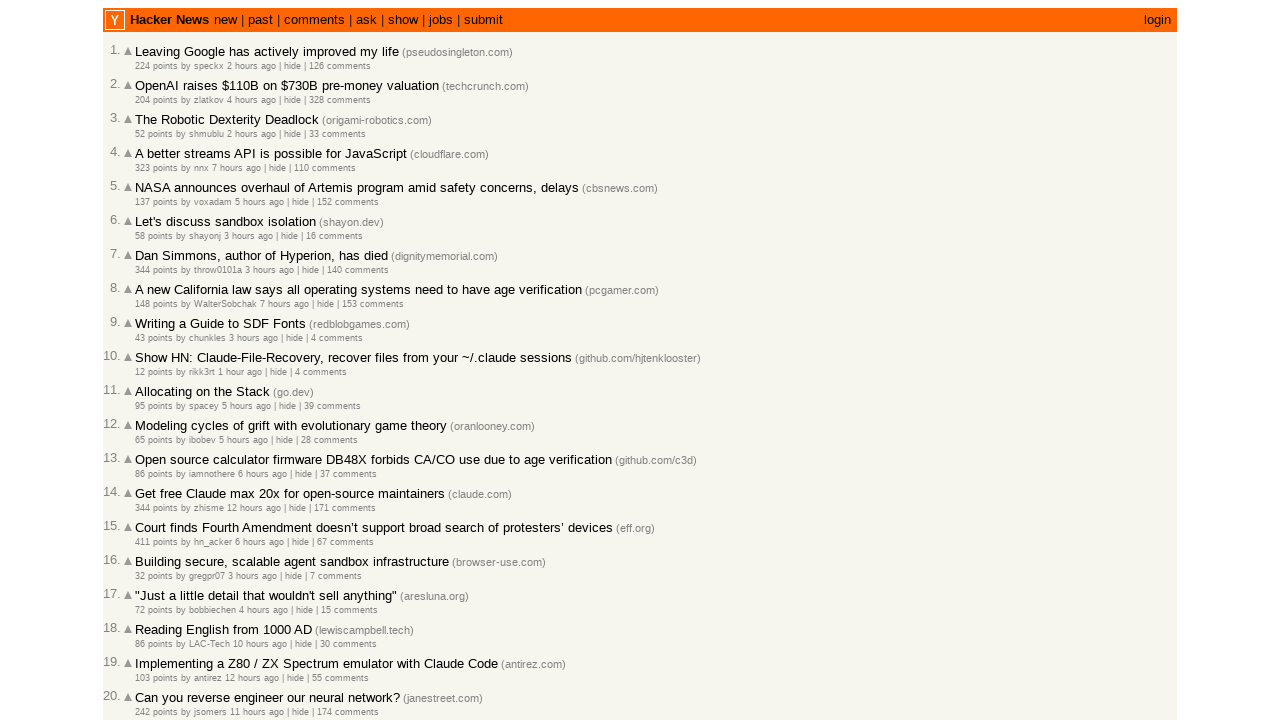

Filled search box with 'testdriven' on input[name='q']
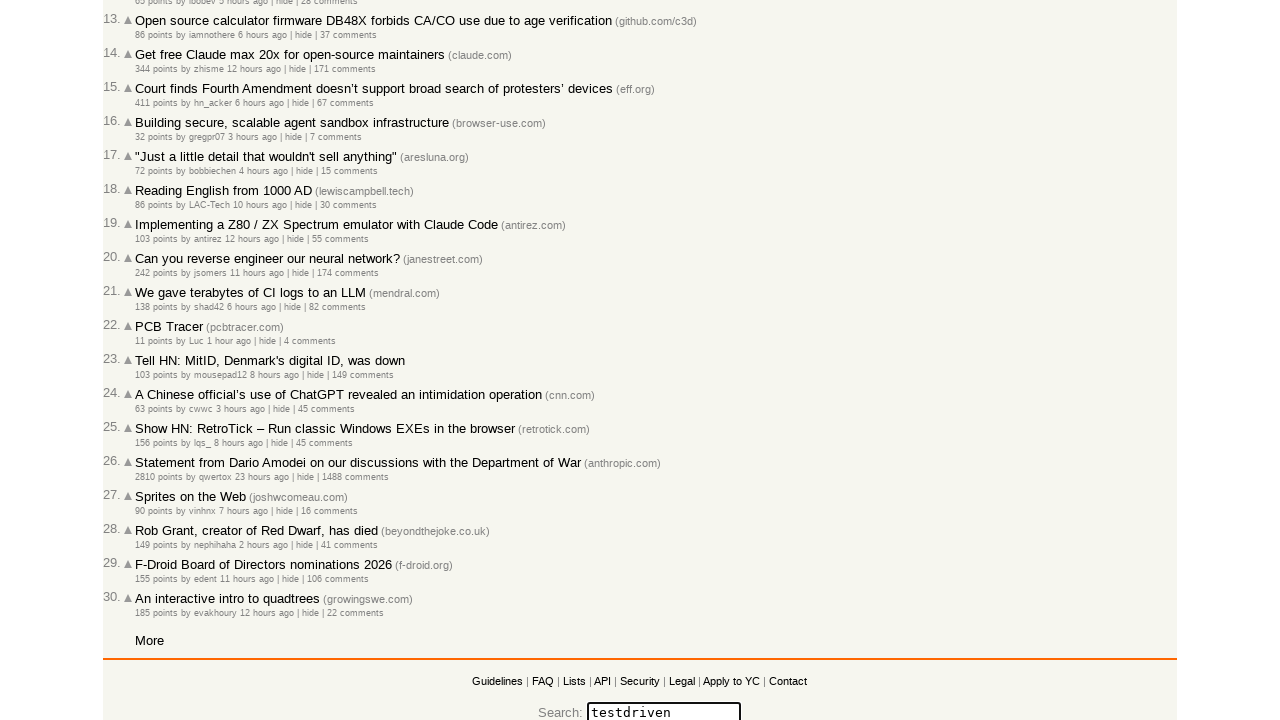

Pressed Enter to submit search for 'testdriven' on input[name='q']
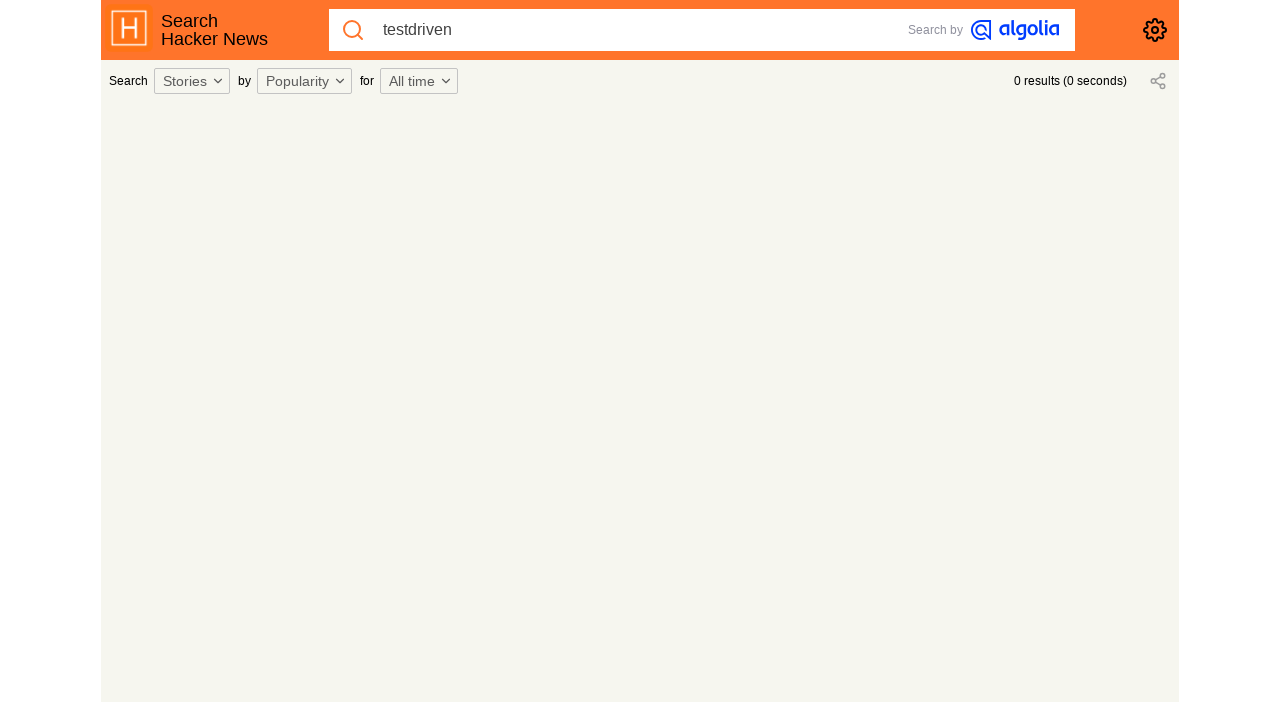

Waited for search results to load (networkidle)
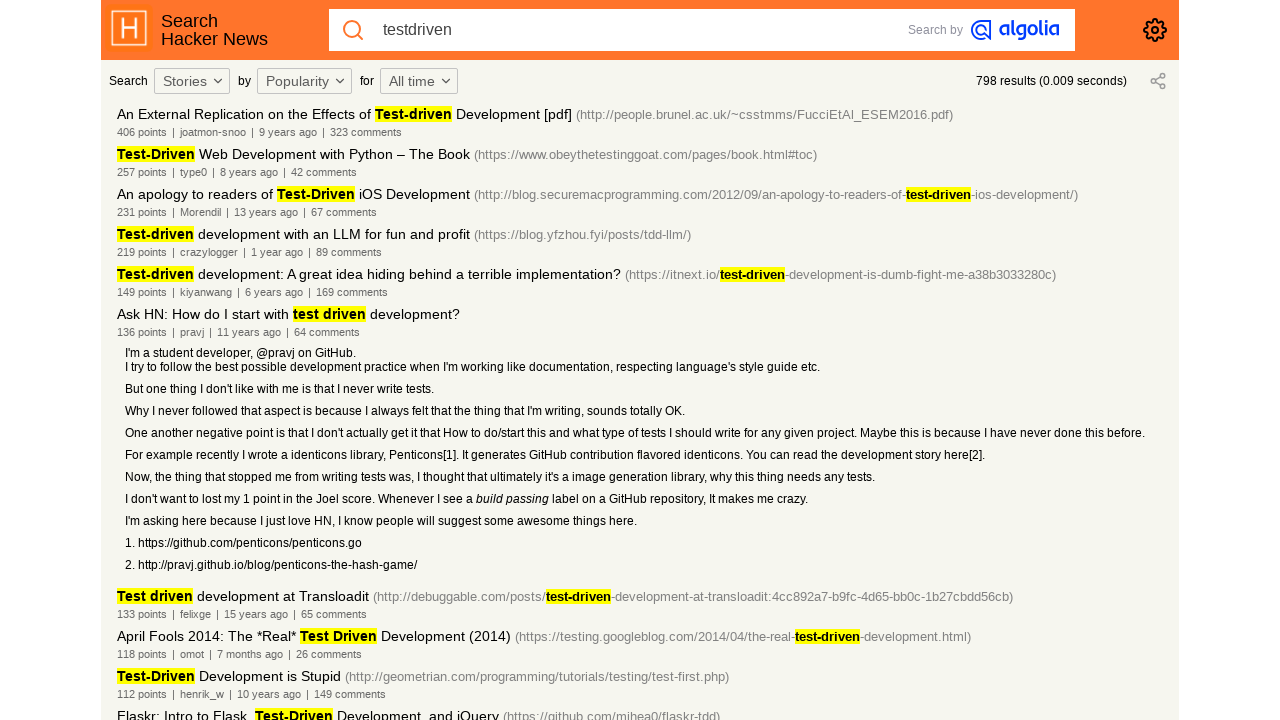

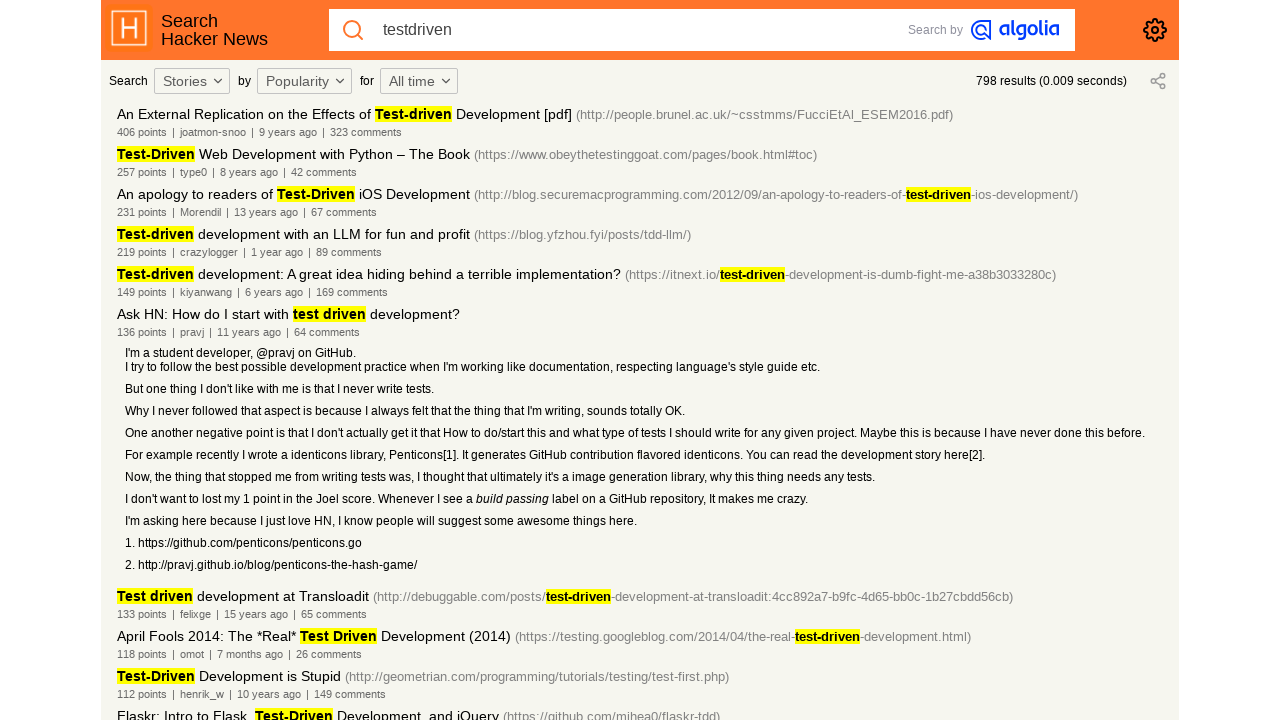